Tests handling of JavaScript prompt dialogs by clicking a button that triggers a prompt and accepting it with text input

Starting URL: https://the-internet.herokuapp.com/javascript_alerts

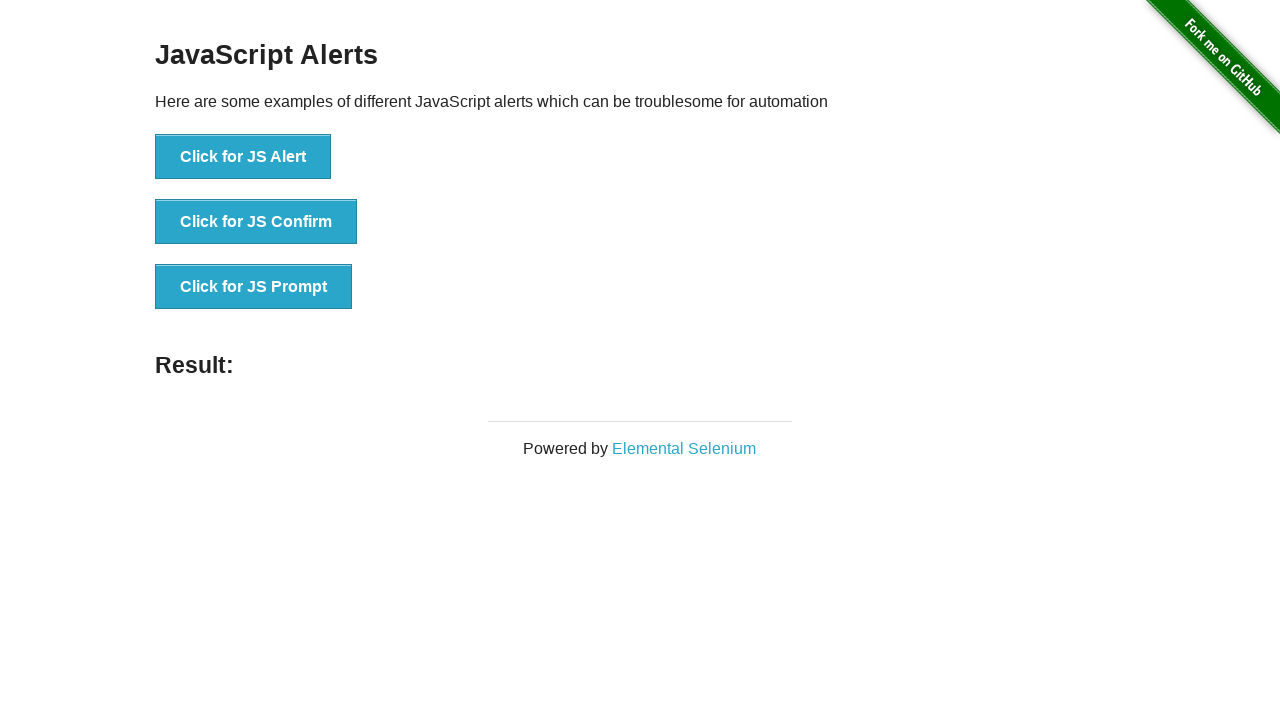

Set up dialog handler to accept prompts with custom text
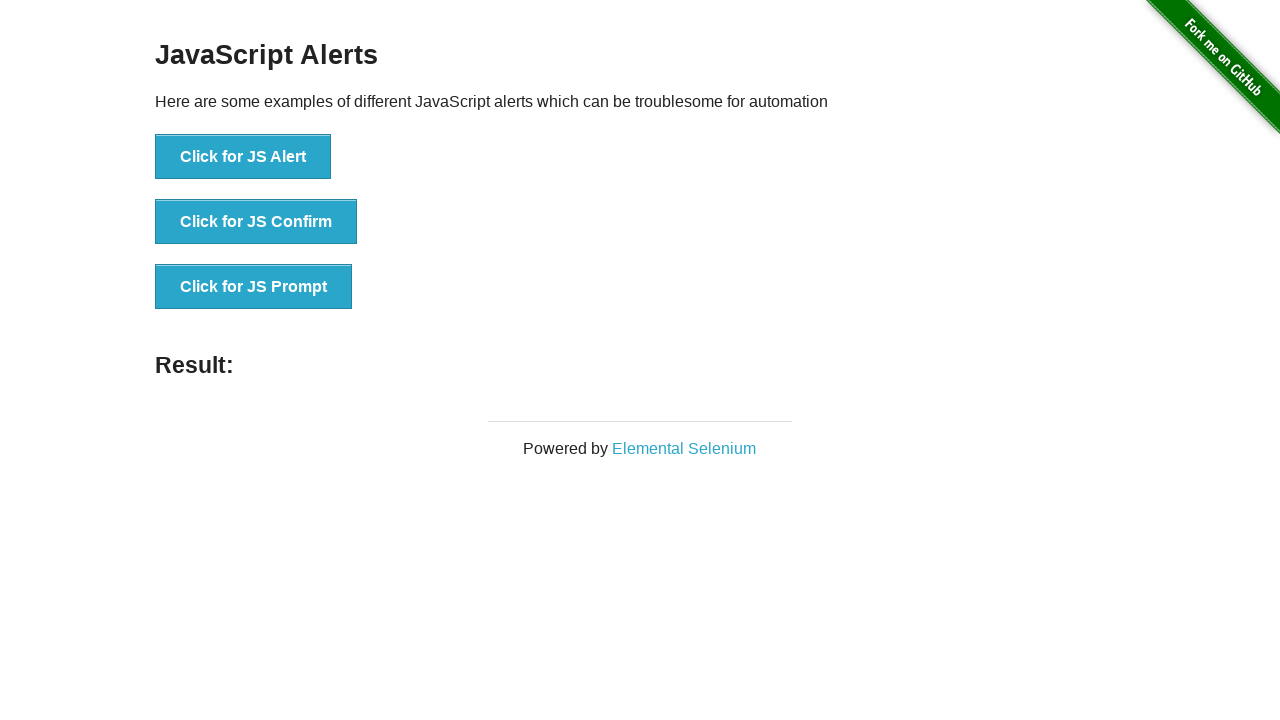

Clicked button to trigger JavaScript prompt dialog at (254, 287) on [onclick="jsPrompt()"]
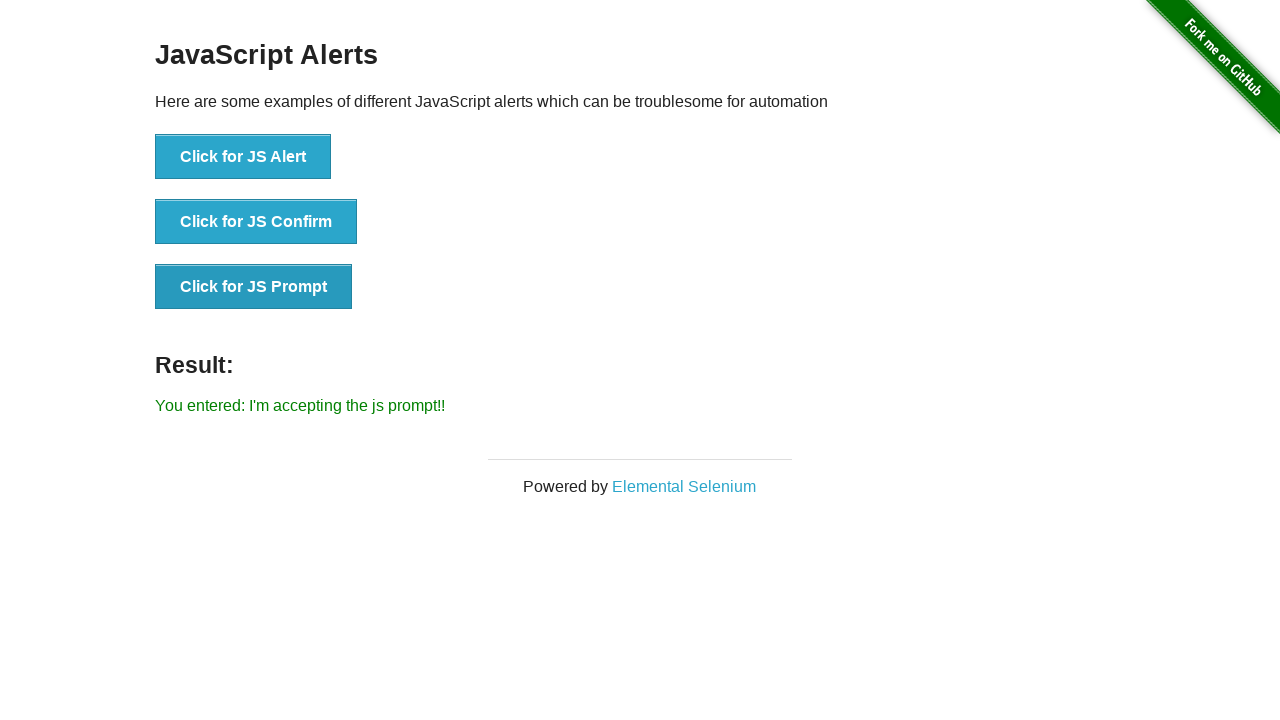

Waited for dialog to be handled
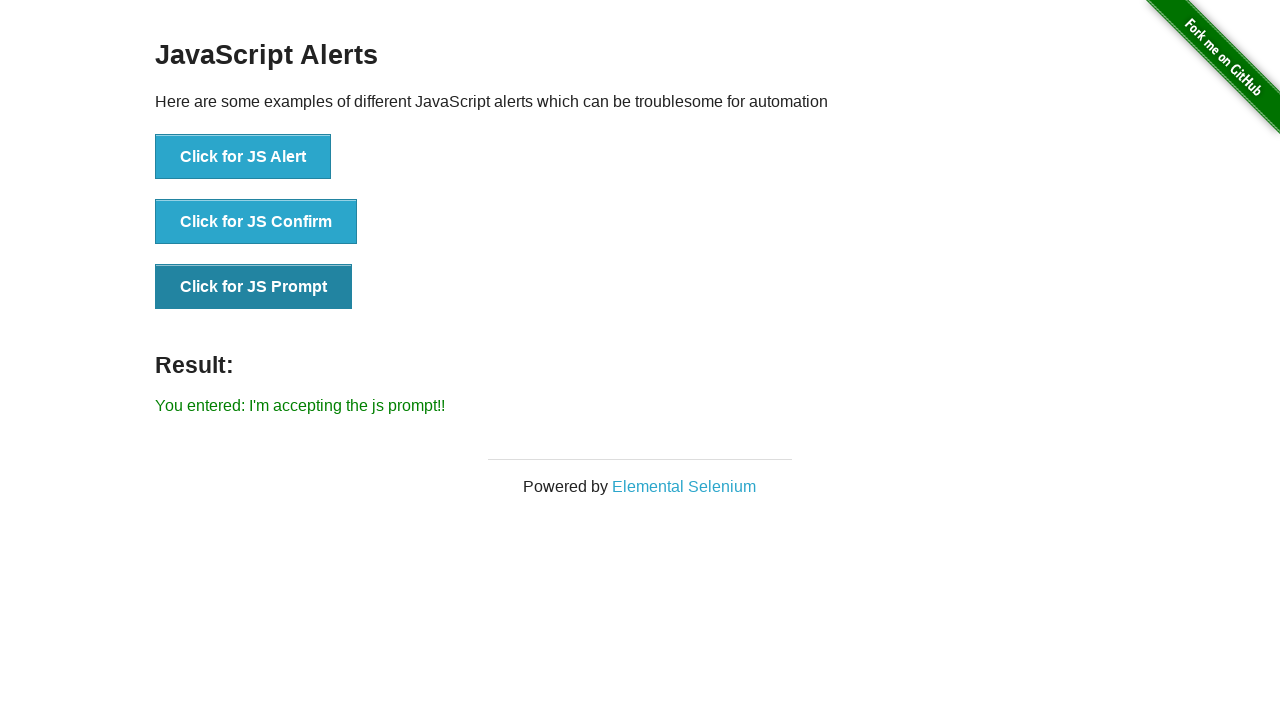

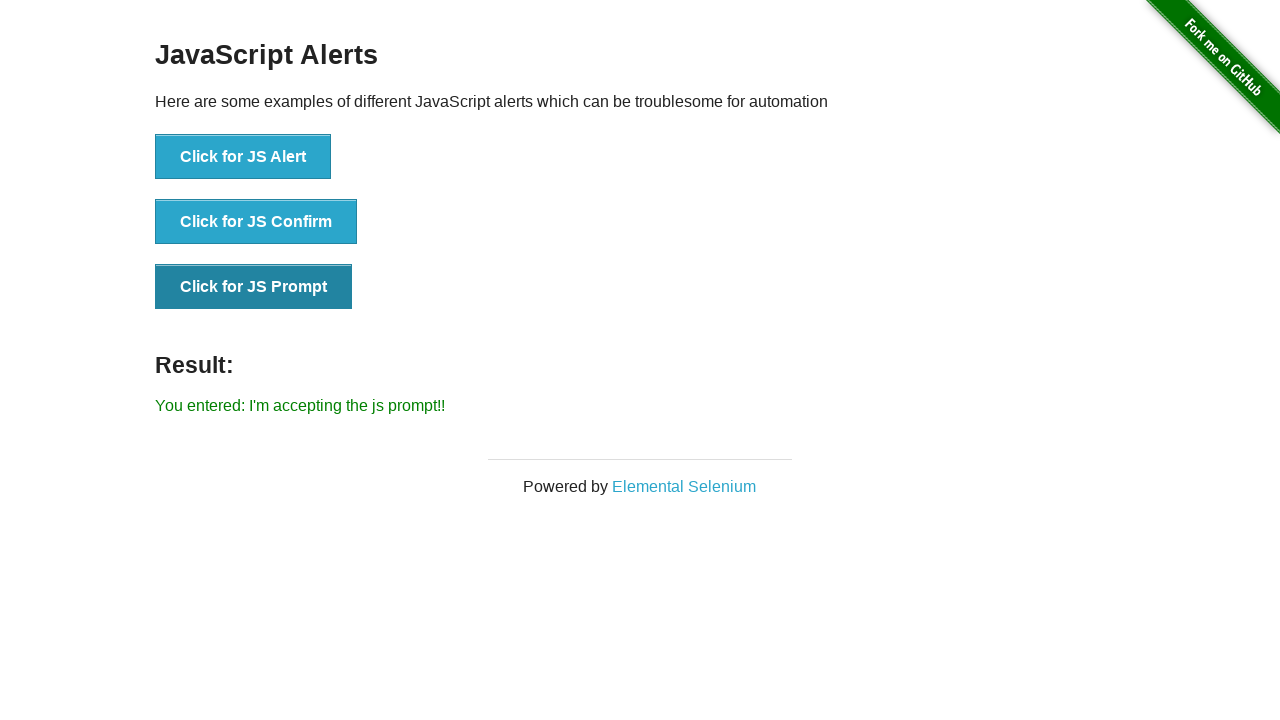